Tests page navigation by clicking through different sections (season, homes, character-profiles, webshops) and refreshing the page between navigation sequences.

Starting URL: https://ruslanpleskun.github.io/cstd-pleskunruslan-2122/

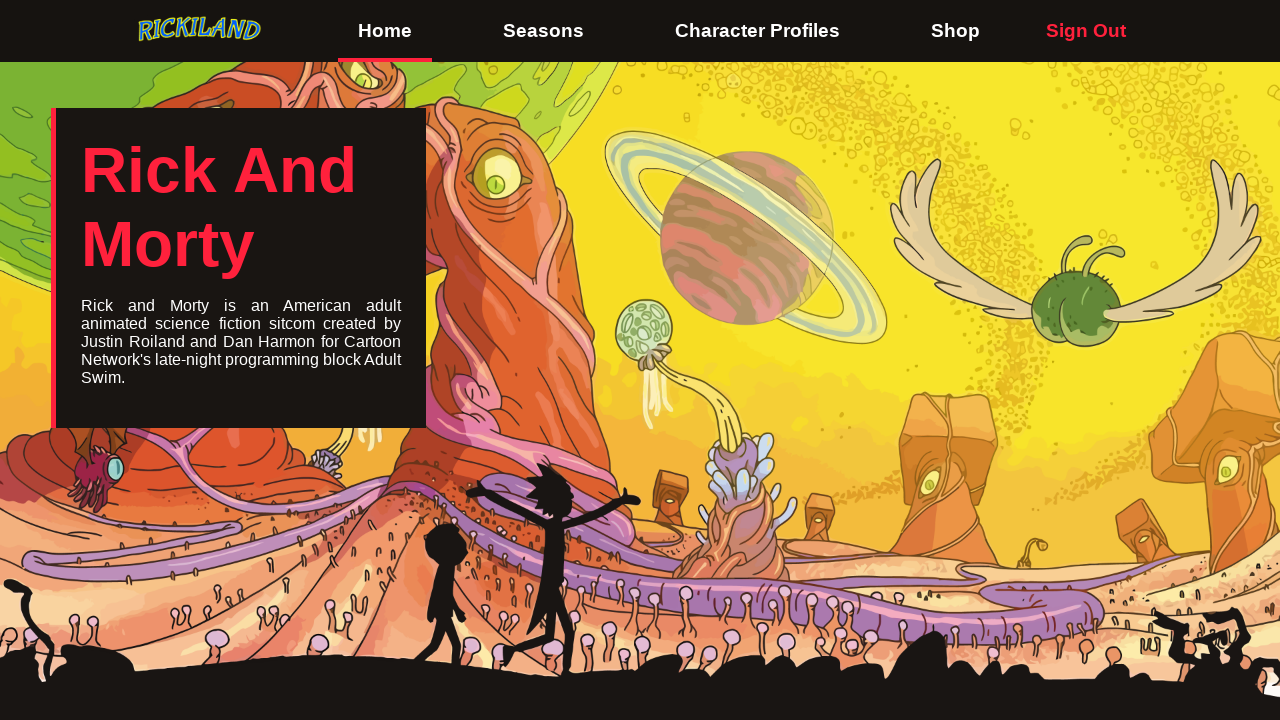

Clicked on season section at (543, 31) on #season
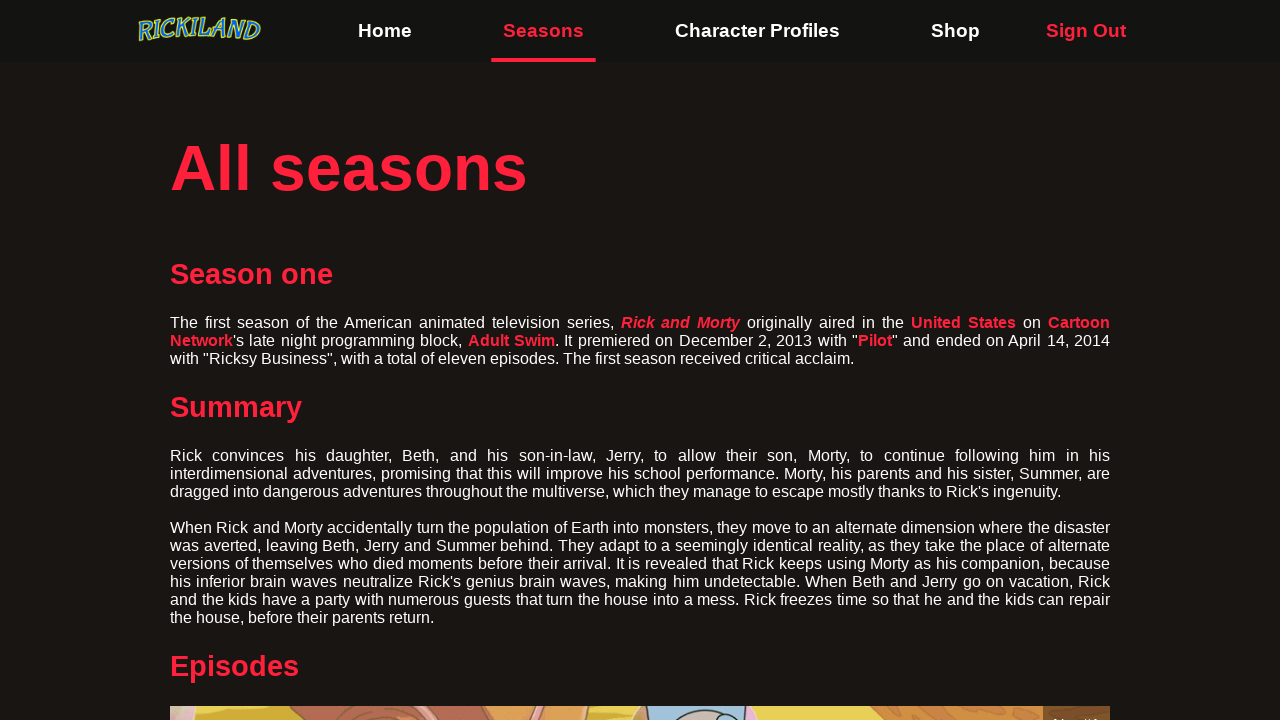

Clicked on homes section at (385, 31) on #homes
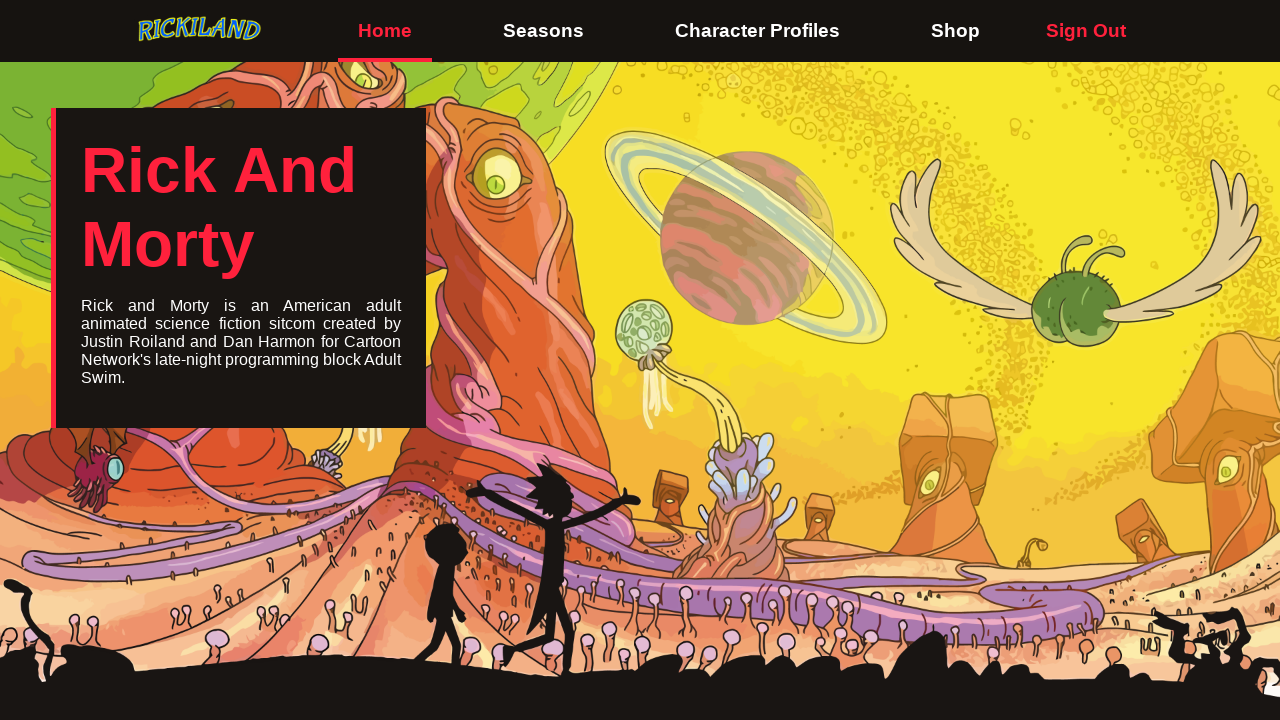

Clicked on character-profiles section at (758, 31) on #character-profiles
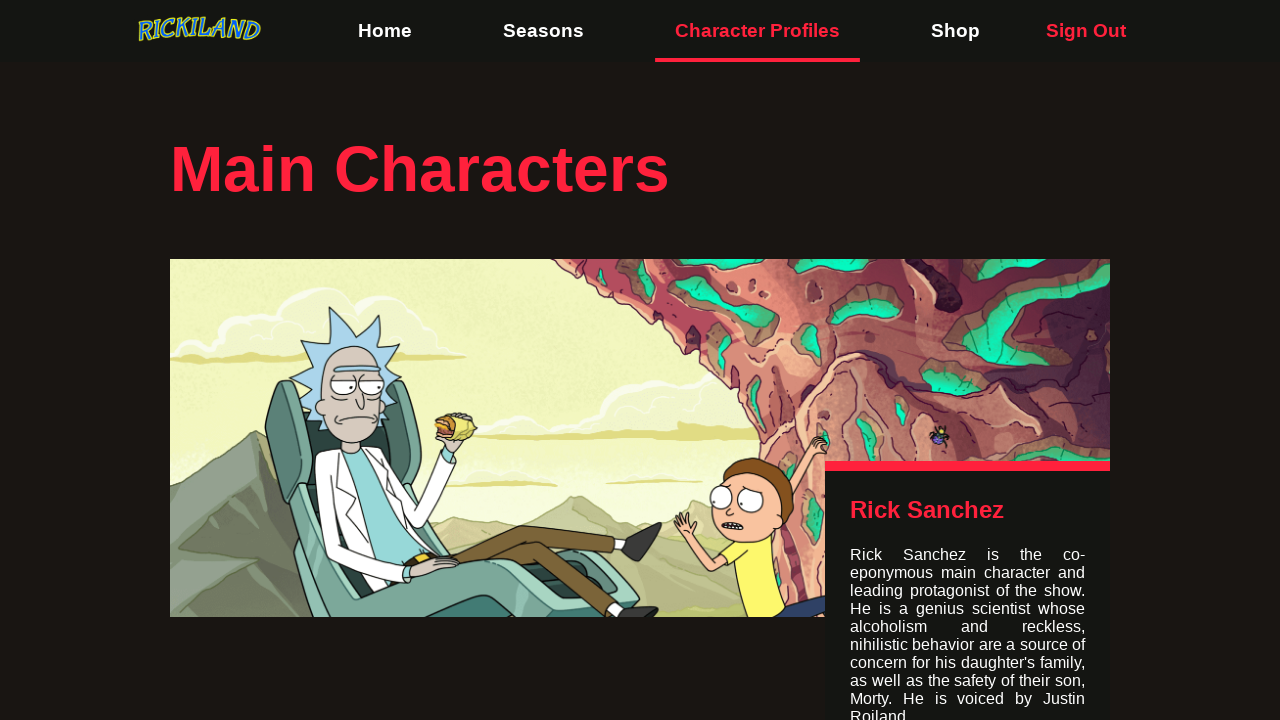

Clicked on homes section at (385, 31) on #homes
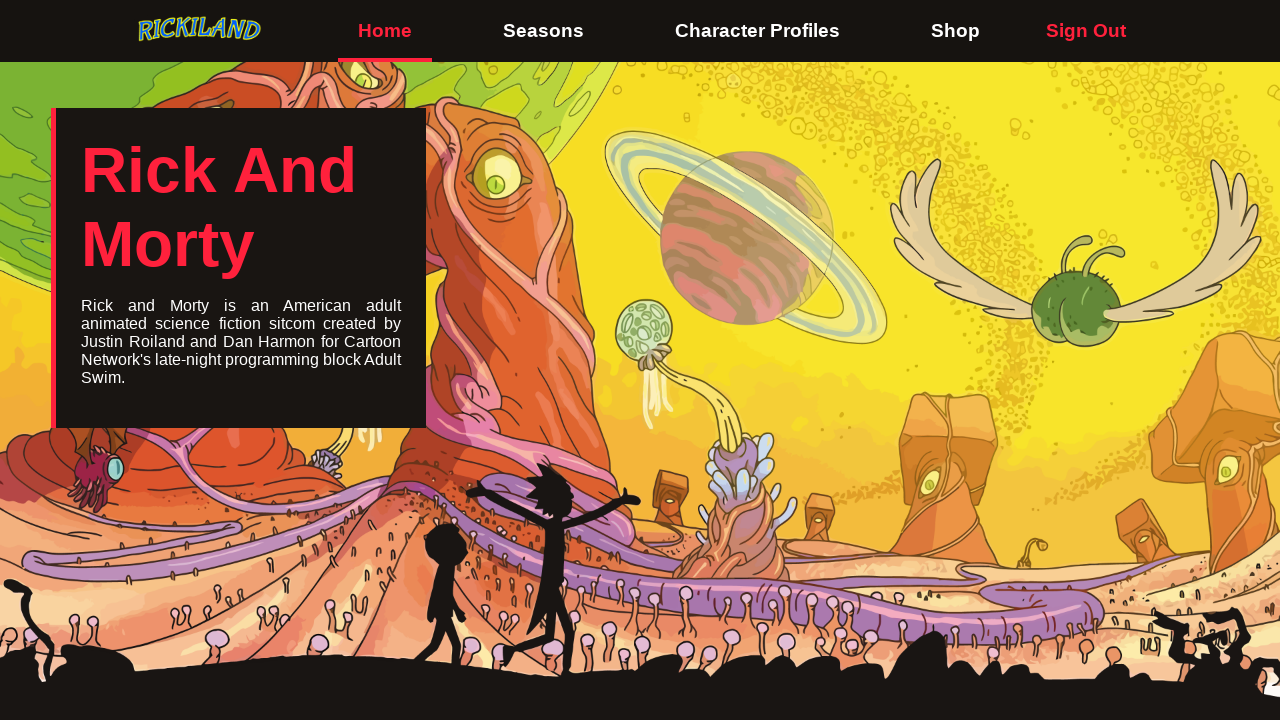

Clicked on webshops section at (956, 31) on #webshops
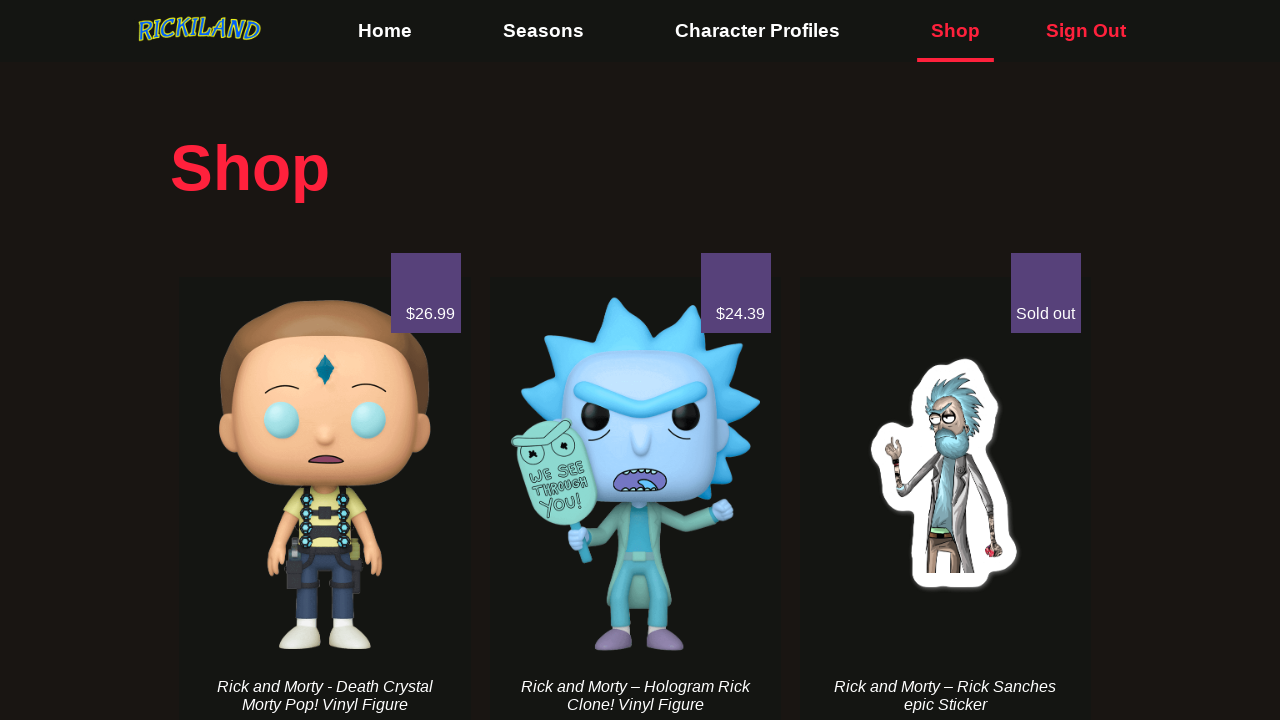

Clicked on homes section at (385, 31) on #homes
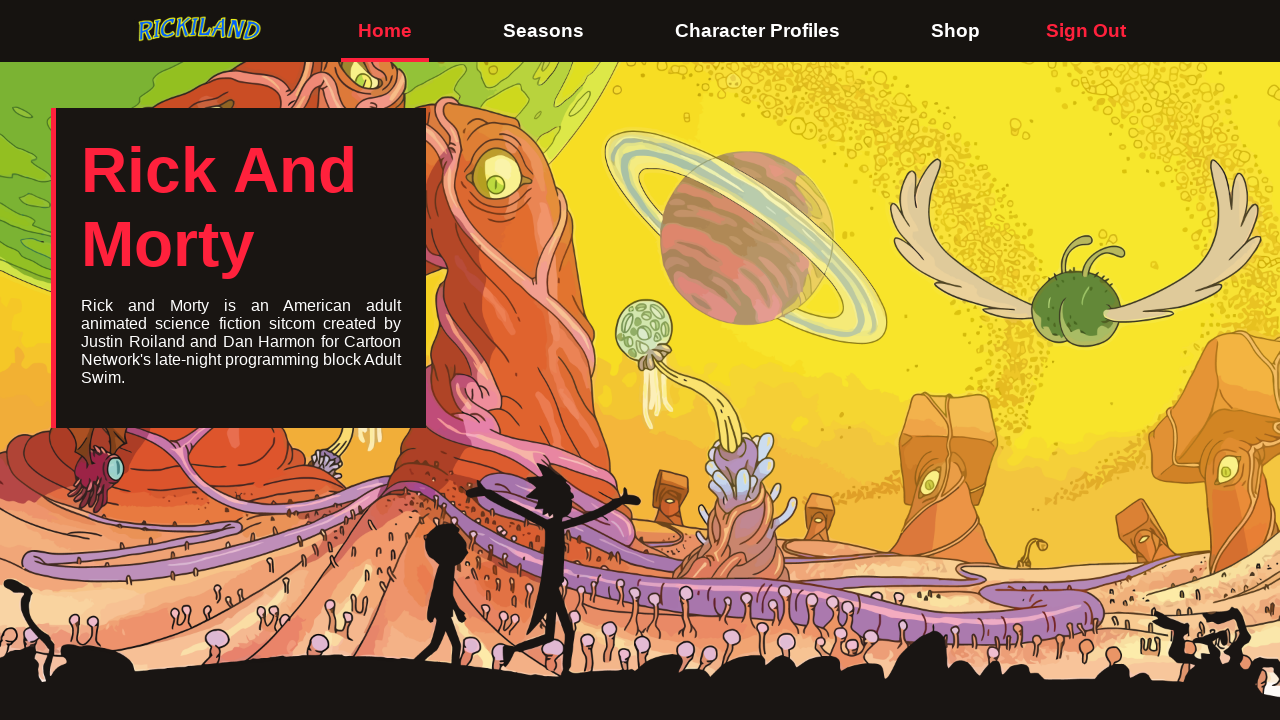

Refreshed the page
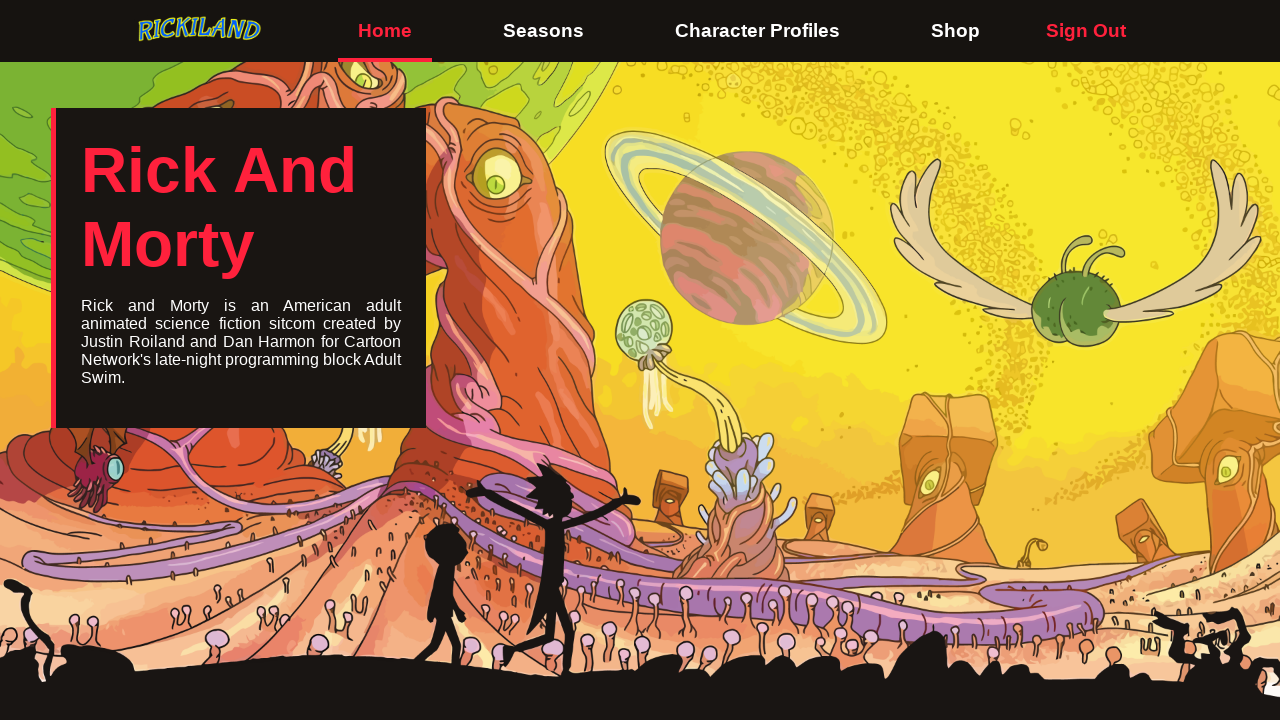

Clicked on season section at (543, 31) on #season
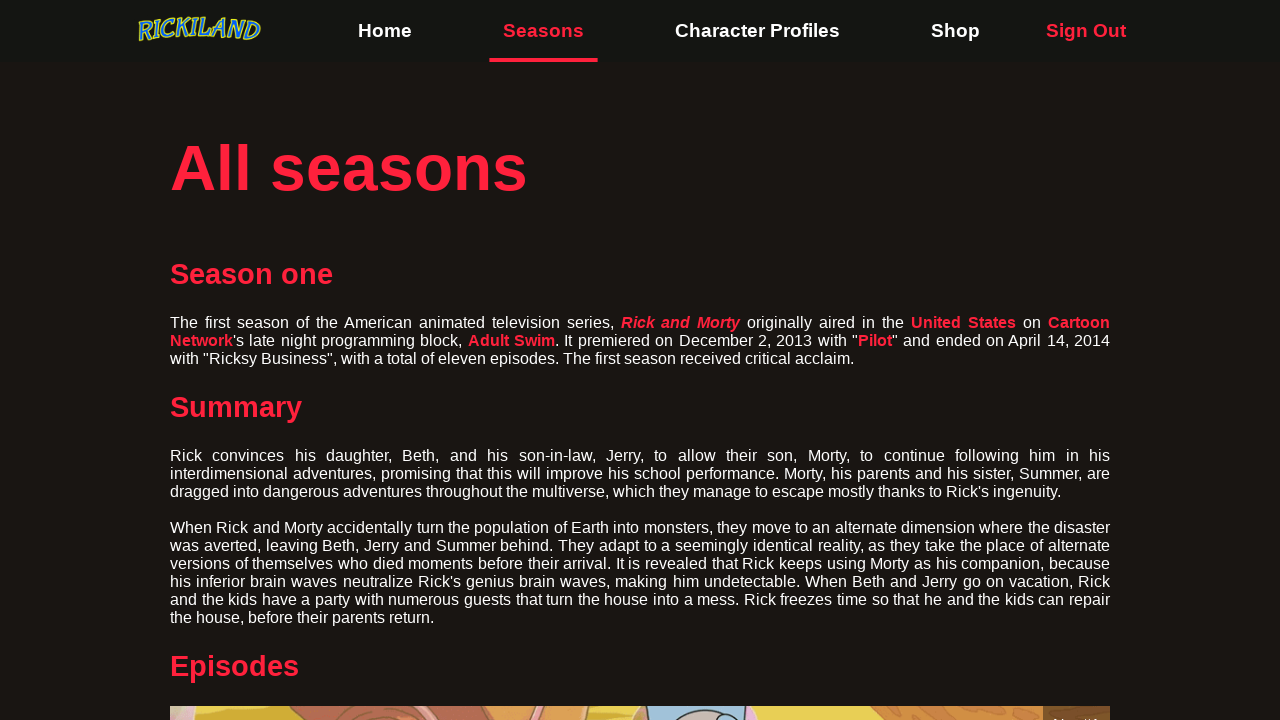

Clicked on character-profiles section at (758, 31) on #character-profiles
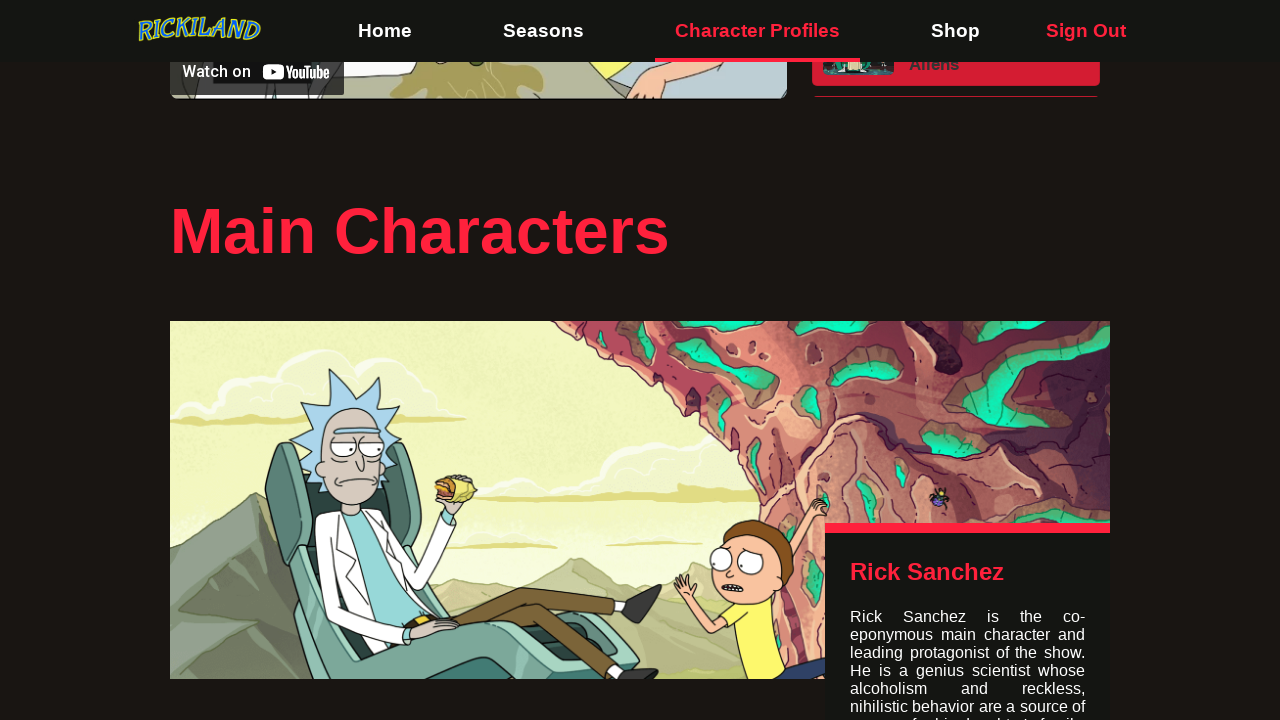

Clicked on webshops section at (956, 31) on #webshops
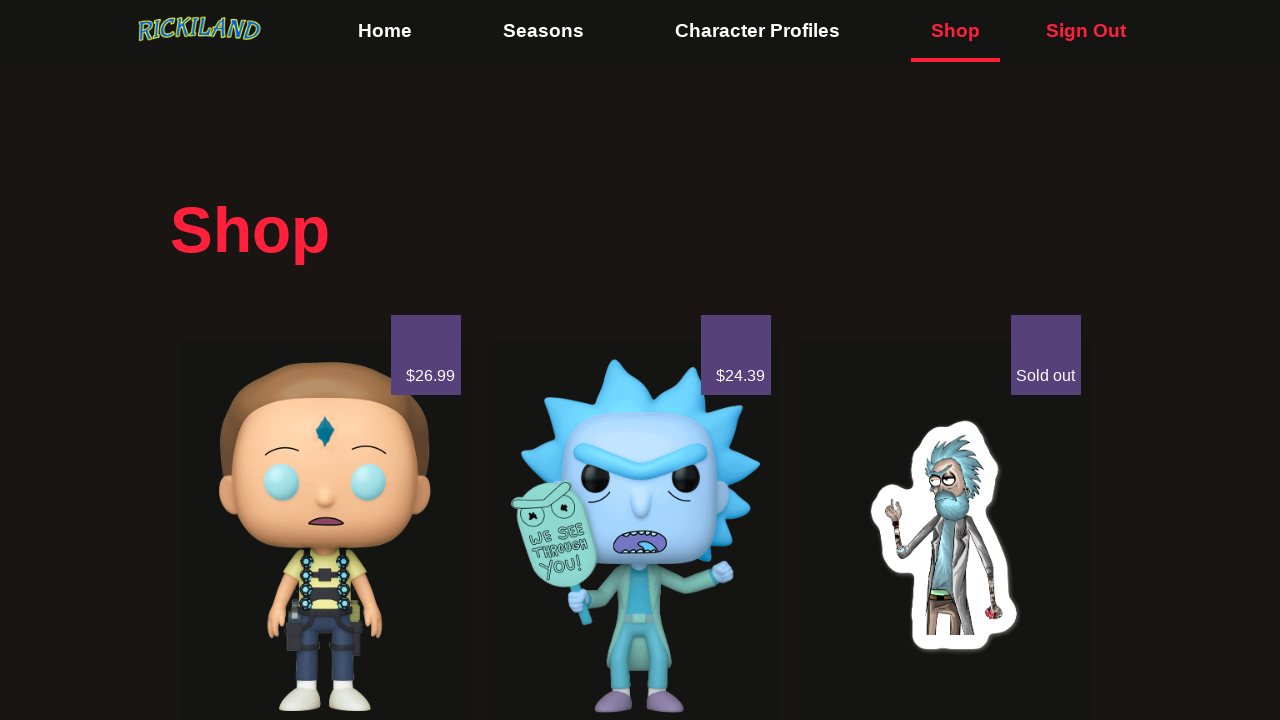

Clicked on homes section at (385, 31) on #homes
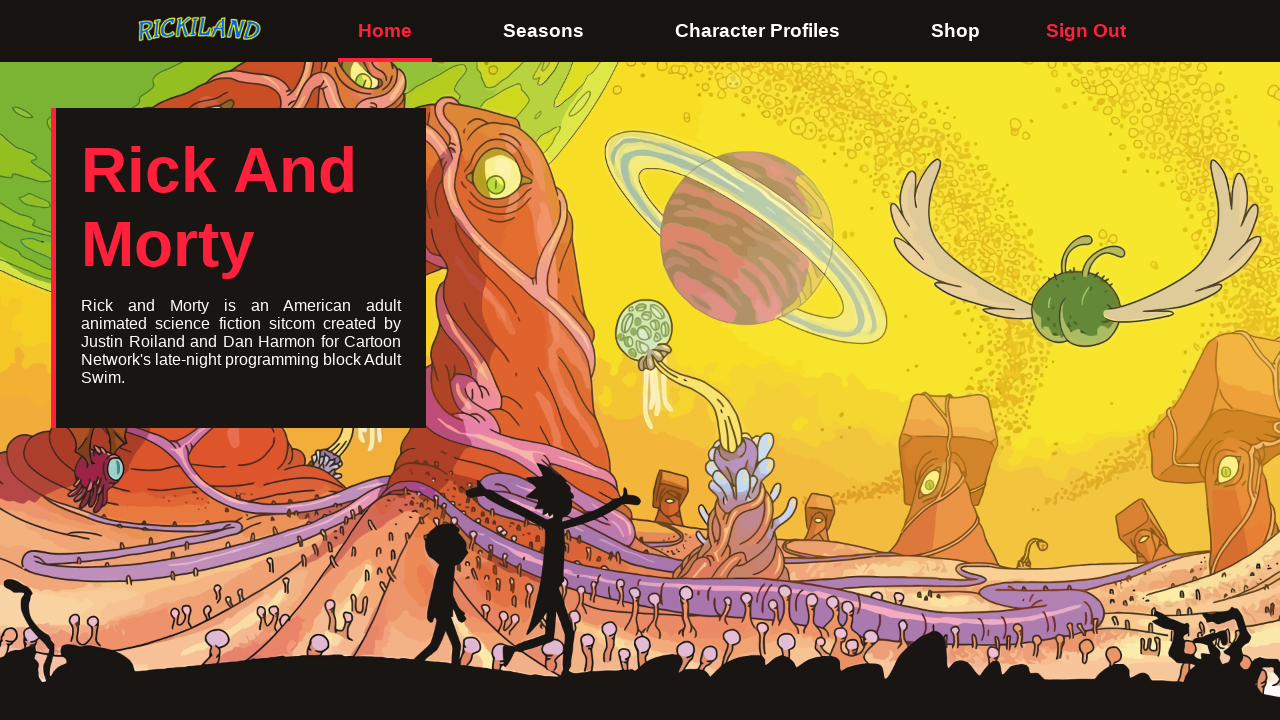

Refreshed the page
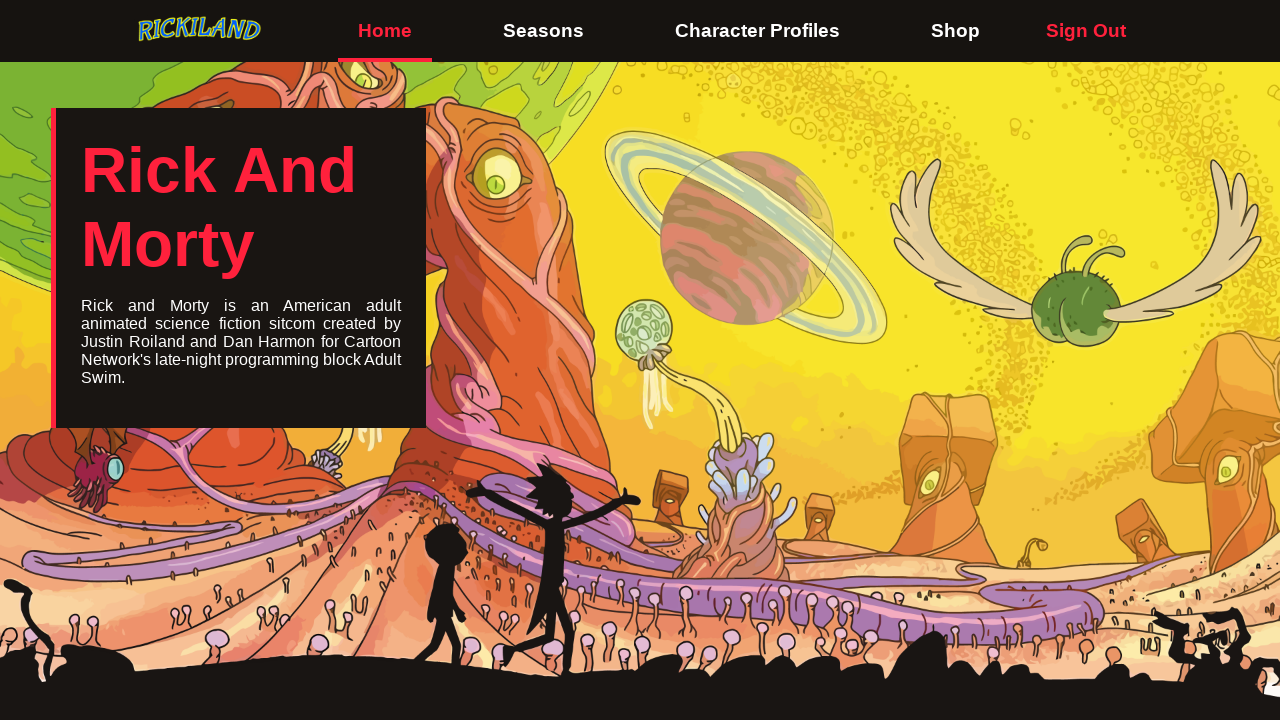

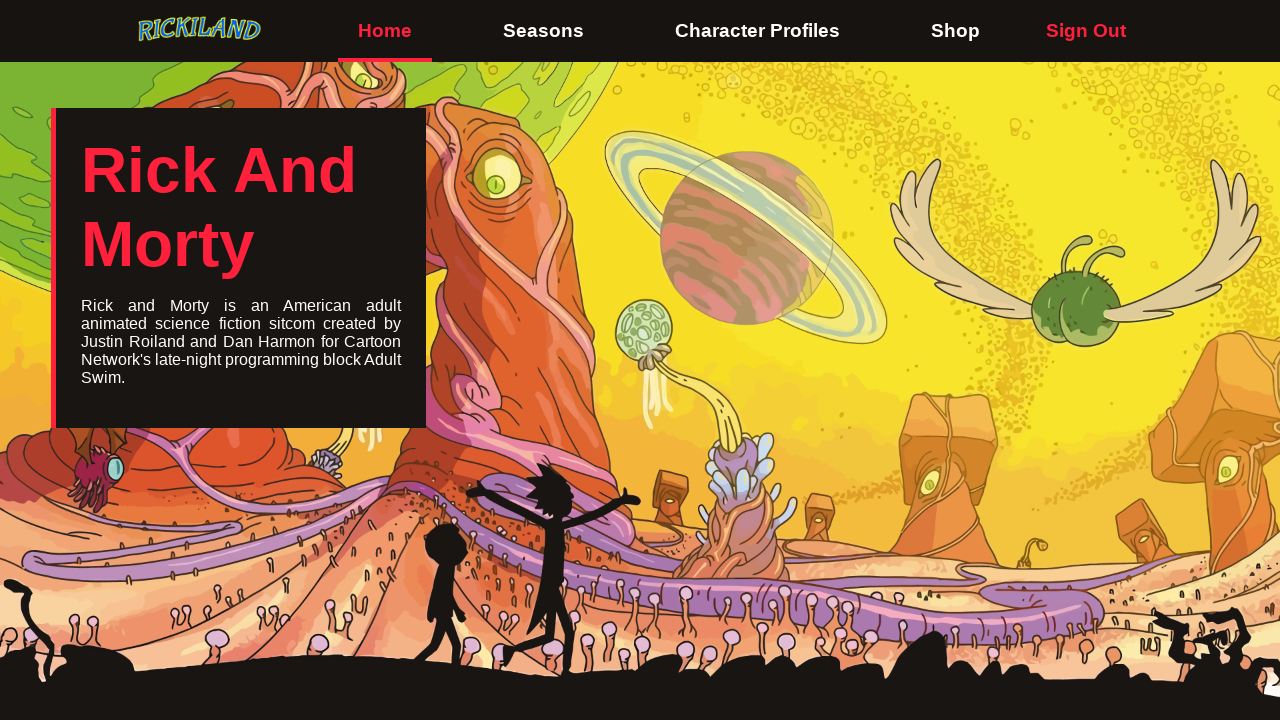